Tests that clicking destroy button removes a todo item

Starting URL: http://backbonejs.org/examples/todos/

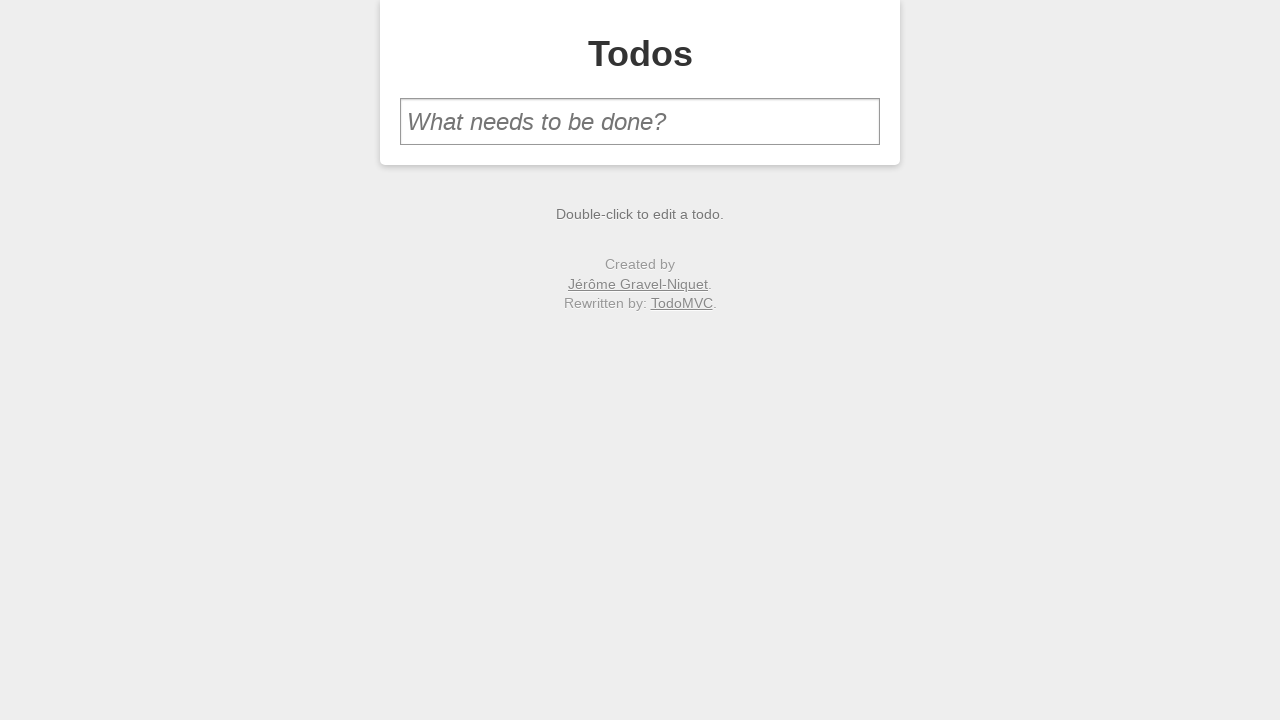

Filled new todo input with 'make sure it can be destroyed' on #new-todo
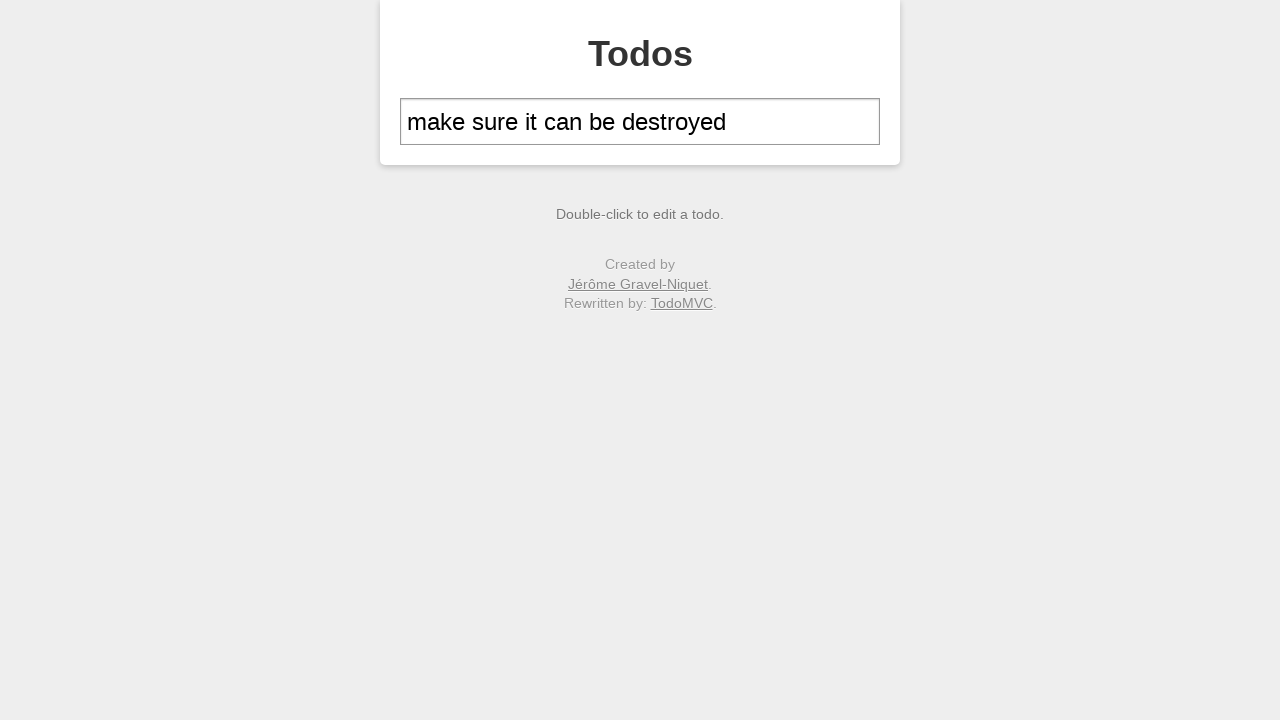

Pressed Enter to create the todo item on #new-todo
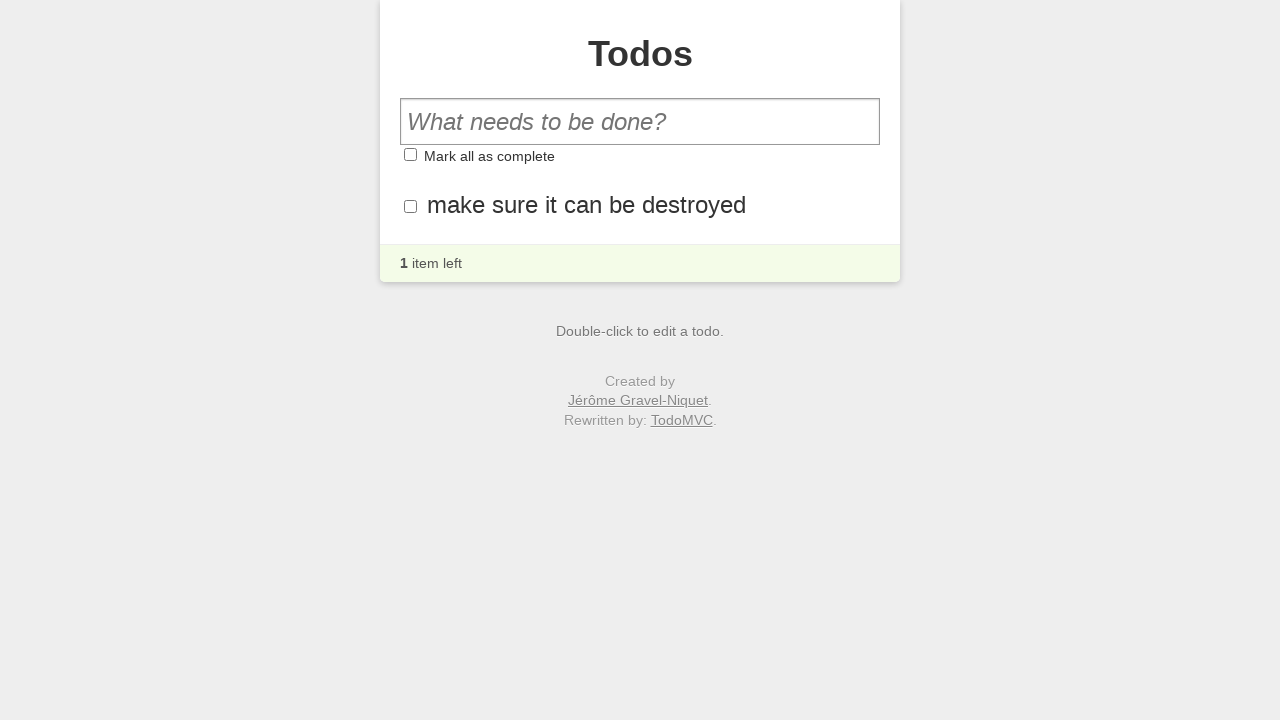

Hovered over first todo item to reveal destroy button at (640, 206) on #todo-list li:first-child
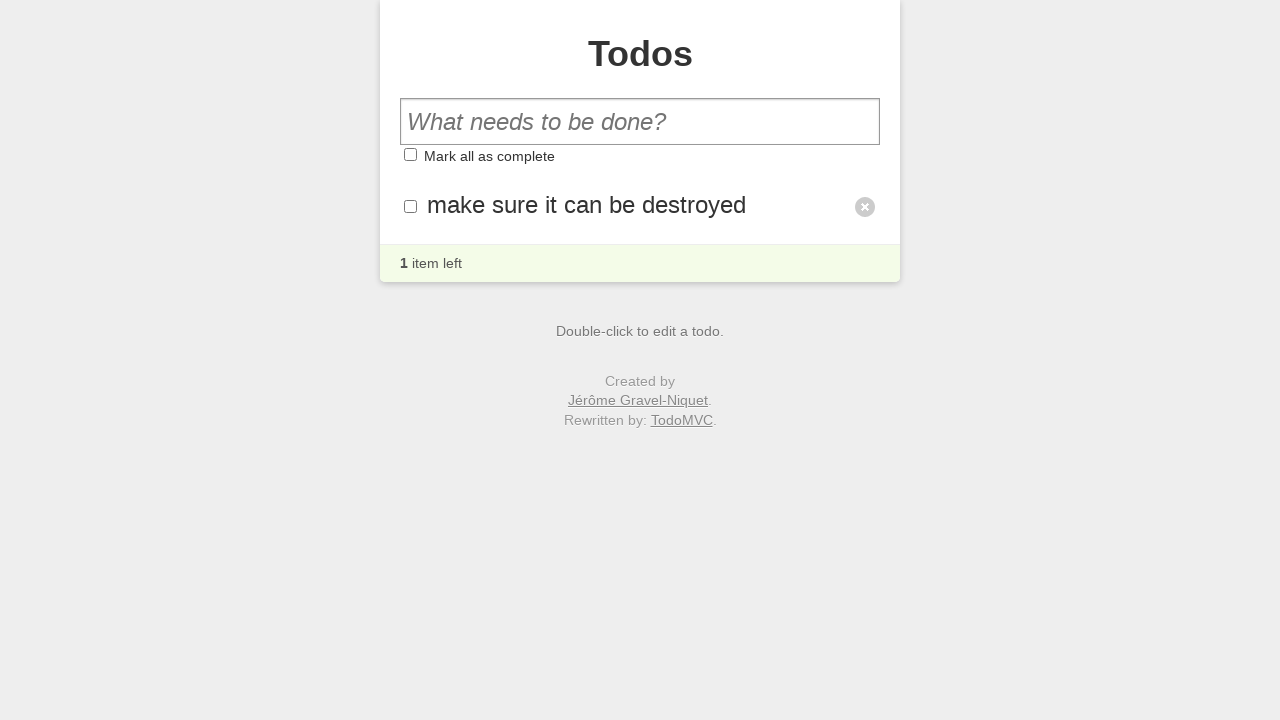

Clicked destroy button to remove the todo item at (865, 207) on #todo-list li:first-child .destroy
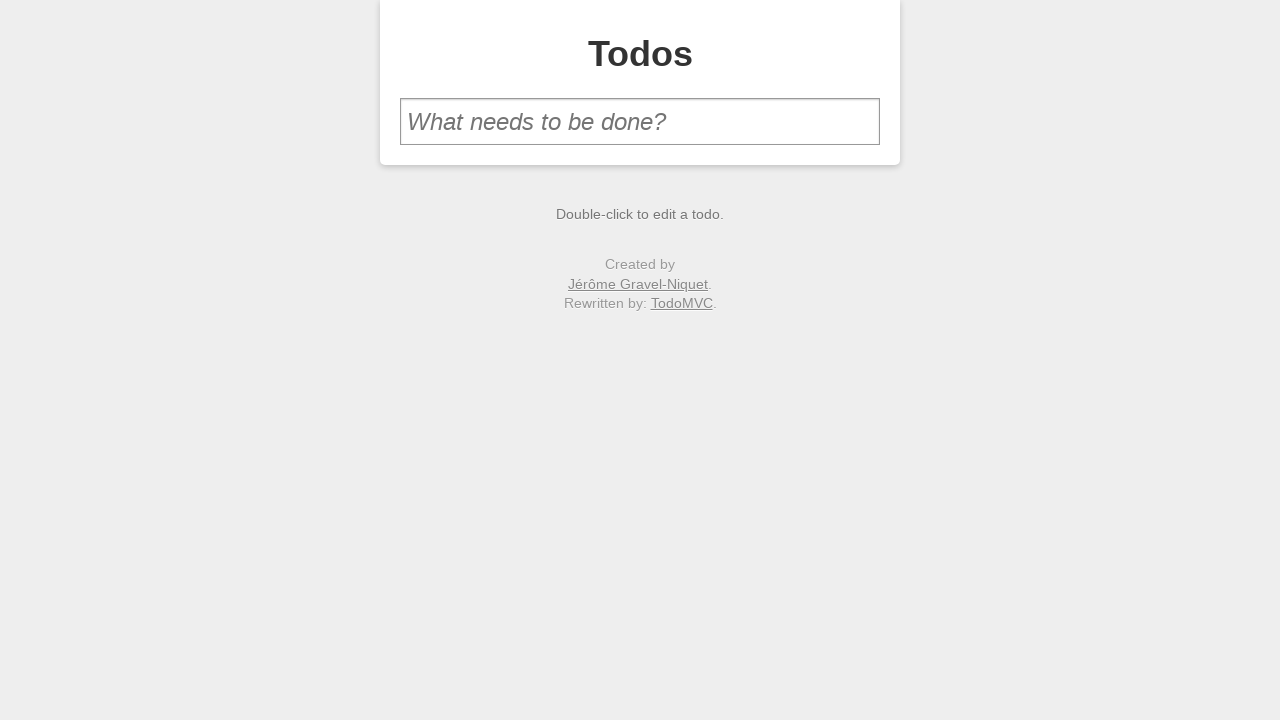

Verified that all todo items have been removed
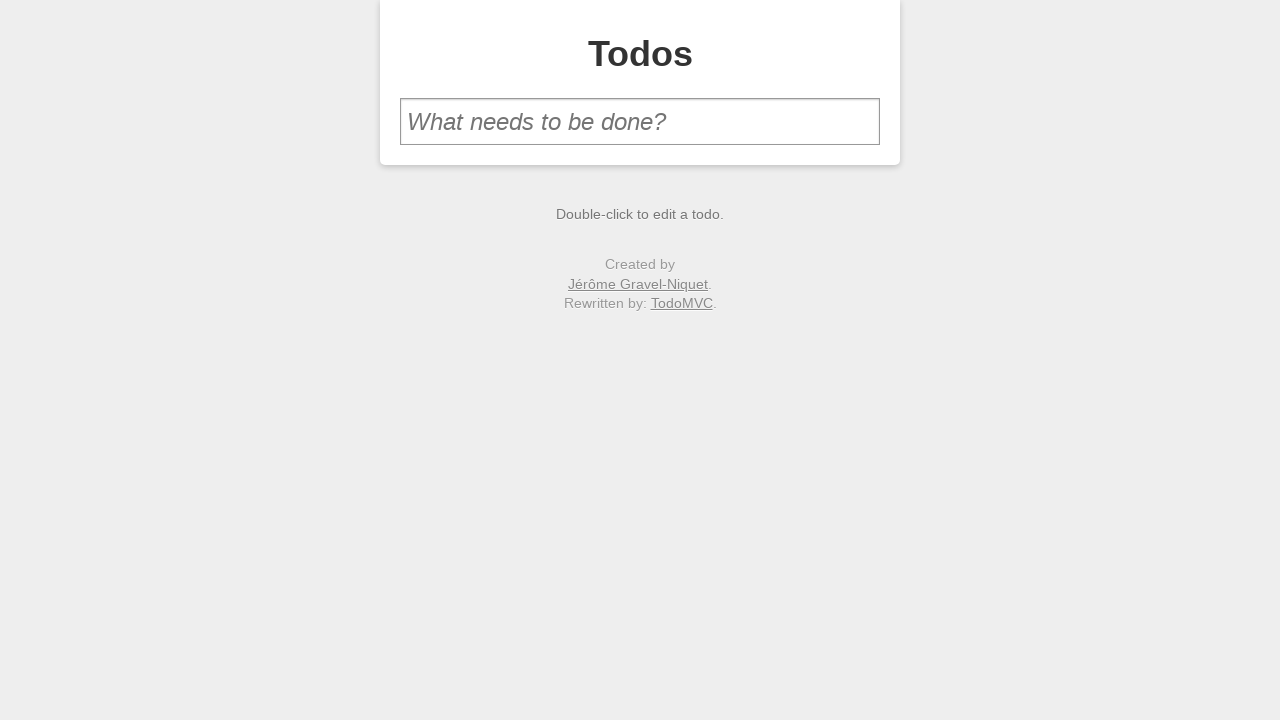

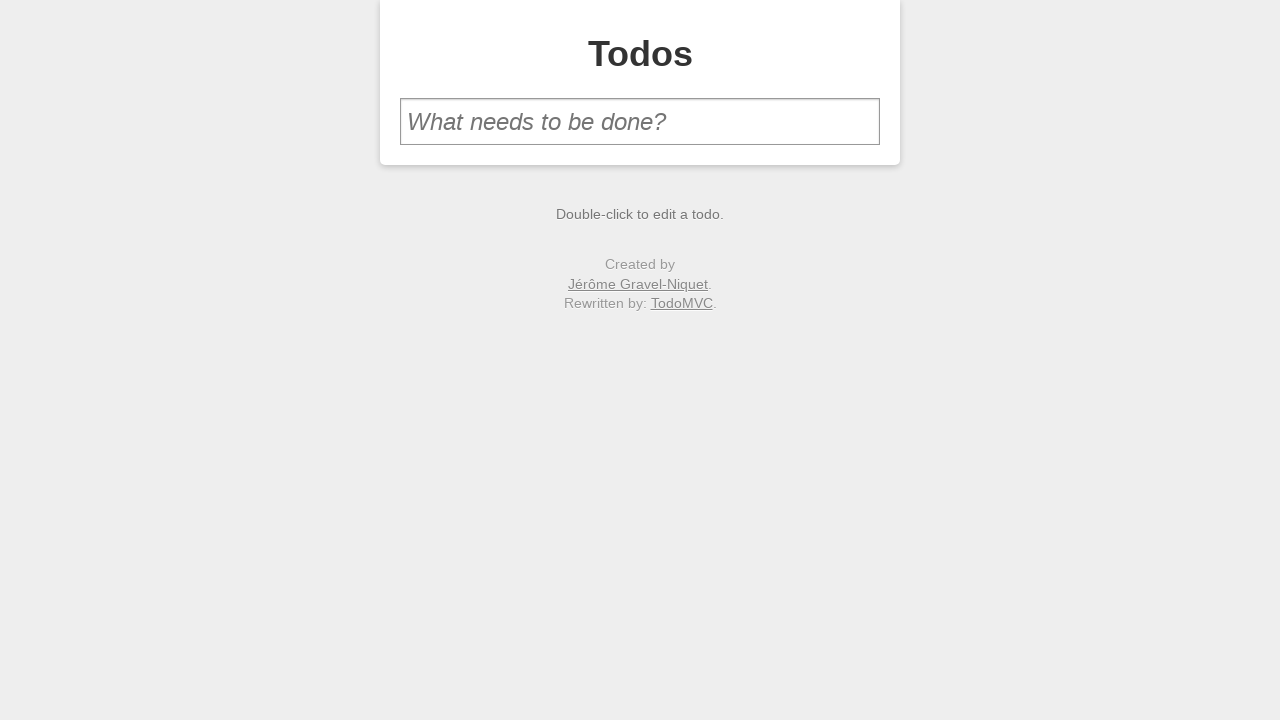